Navigates to the FromJapan corporate page using PhantomJS and verifies the page loads successfully

Starting URL: http://corporate.fromjapan.co.jp/ja/

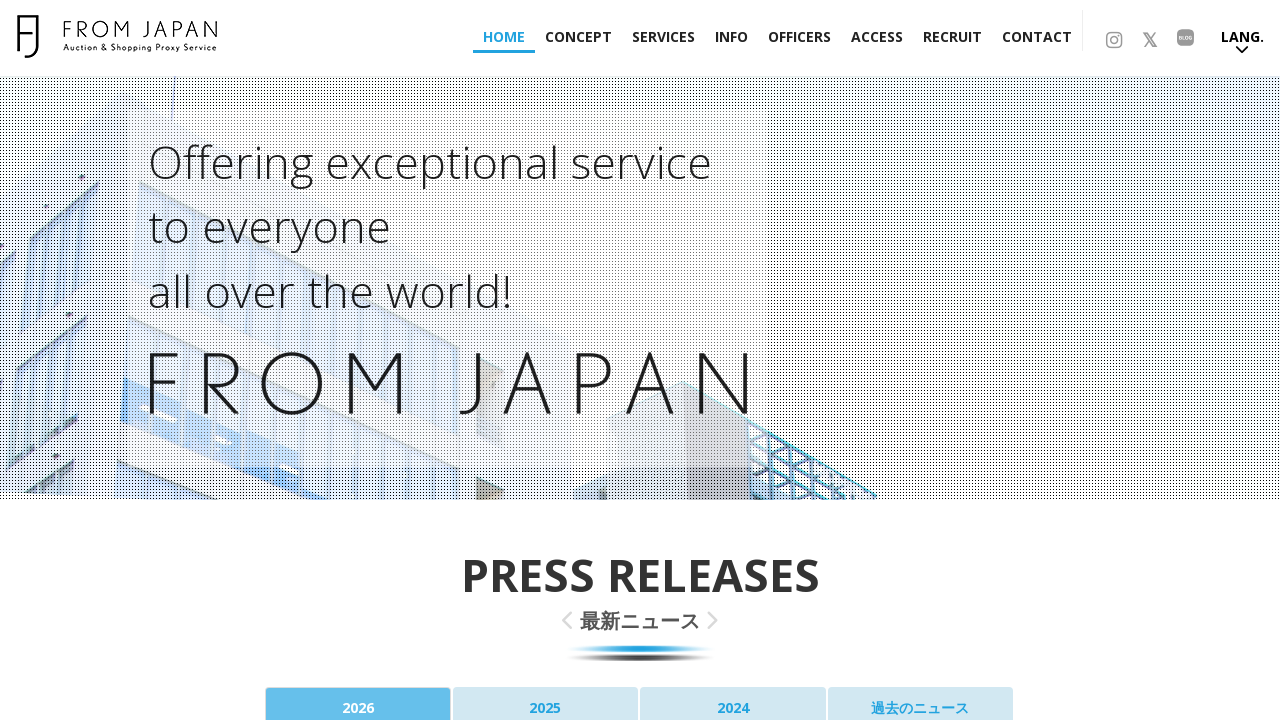

Waited for page DOM content to load
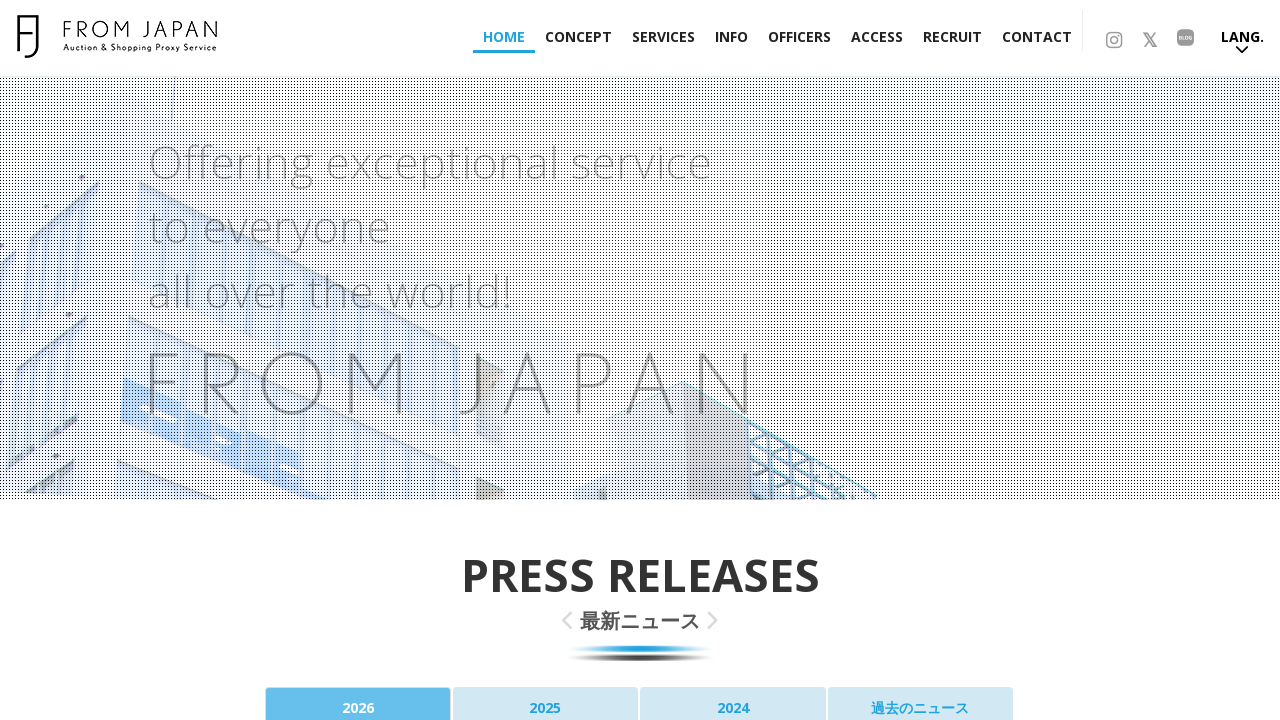

Retrieved page title
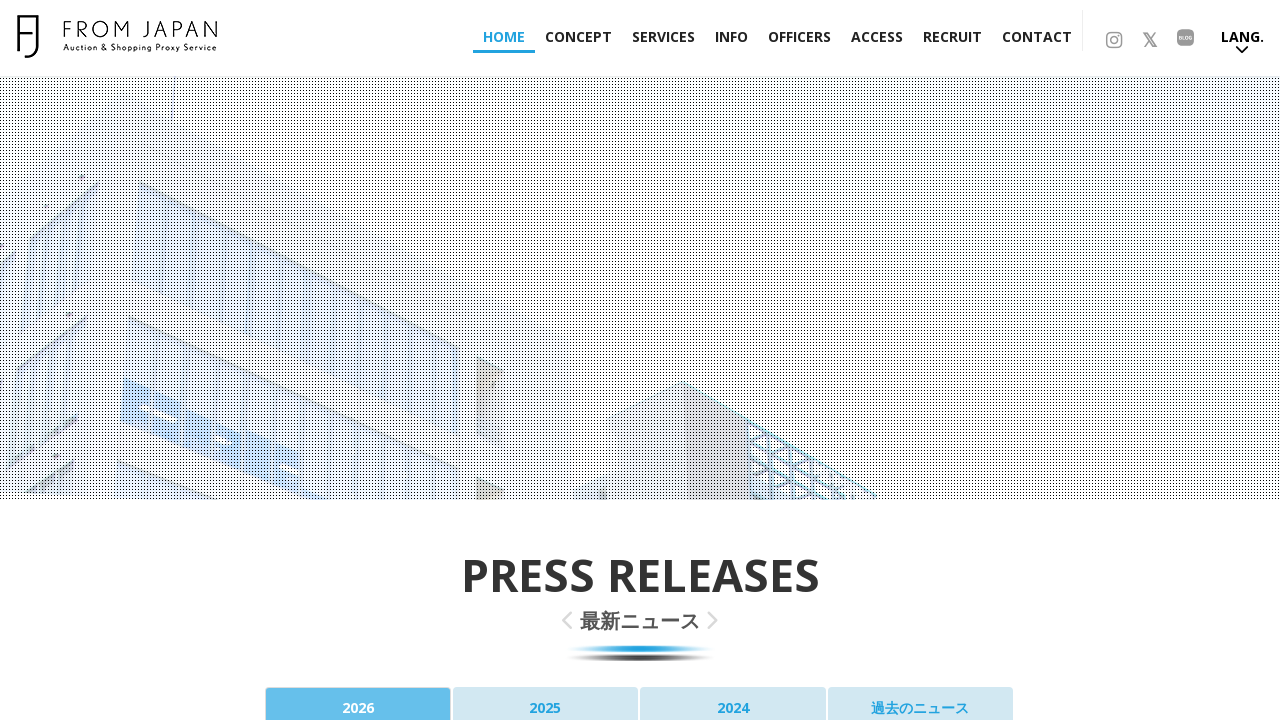

Verified page title is not empty - FromJapan corporate page loaded successfully
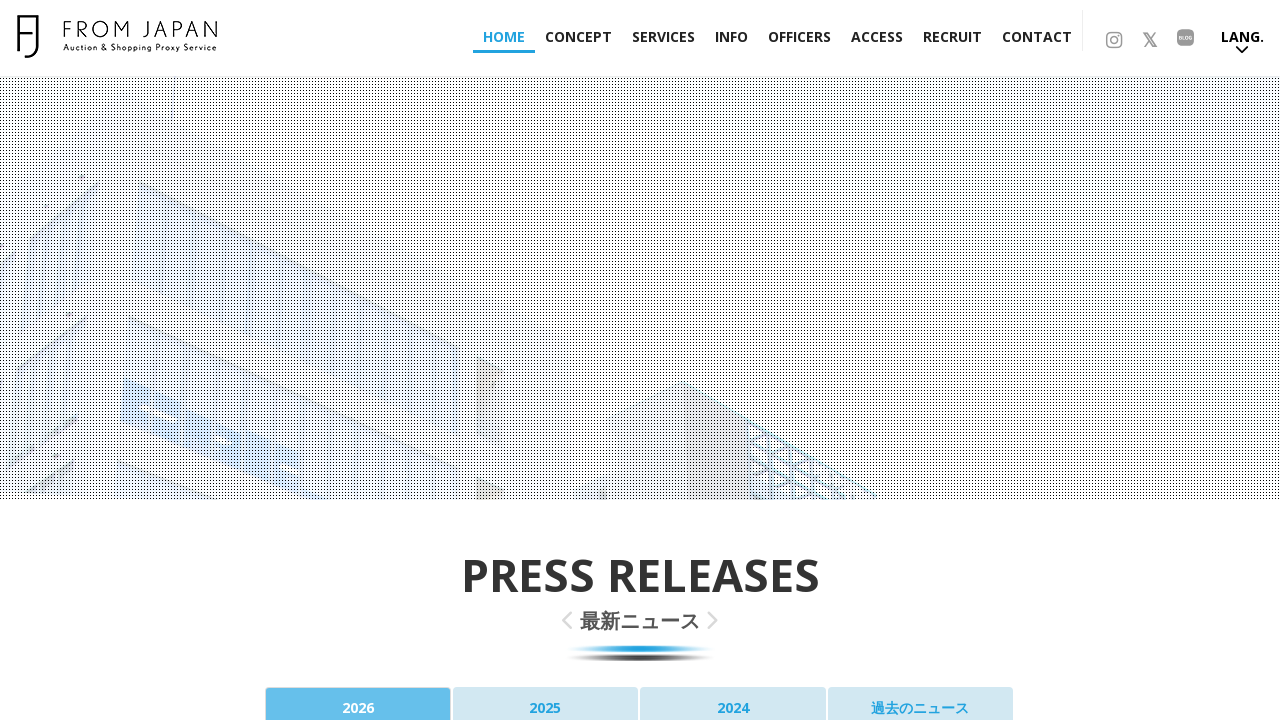

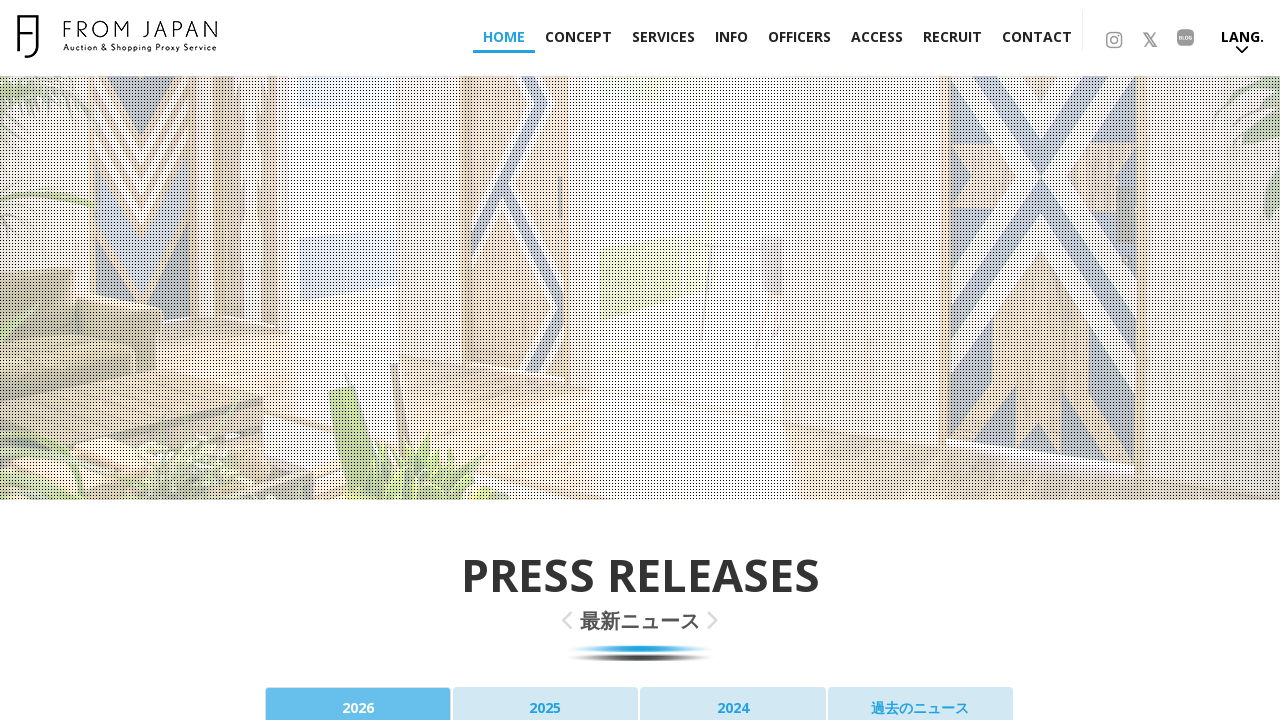